Tests that registration form rejects invalid email format (double @ symbol)

Starting URL: https://b2c.passport.rt.ru

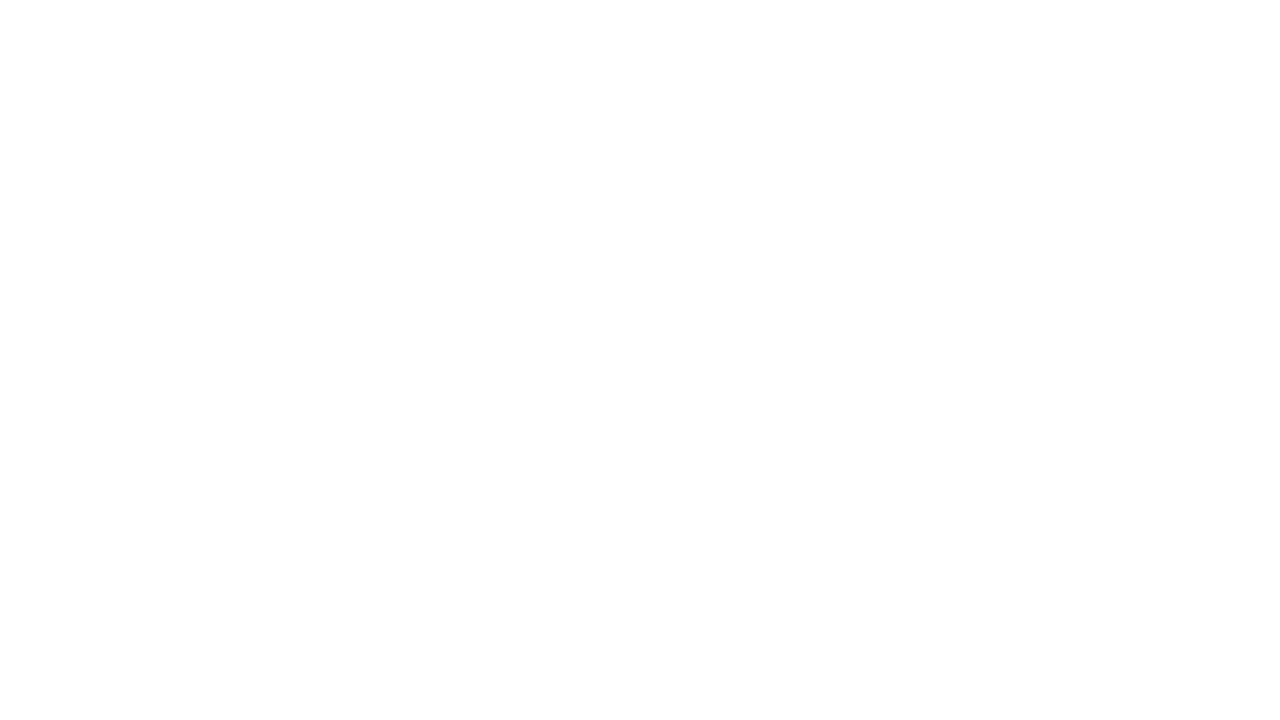

Register link selector appeared on login page
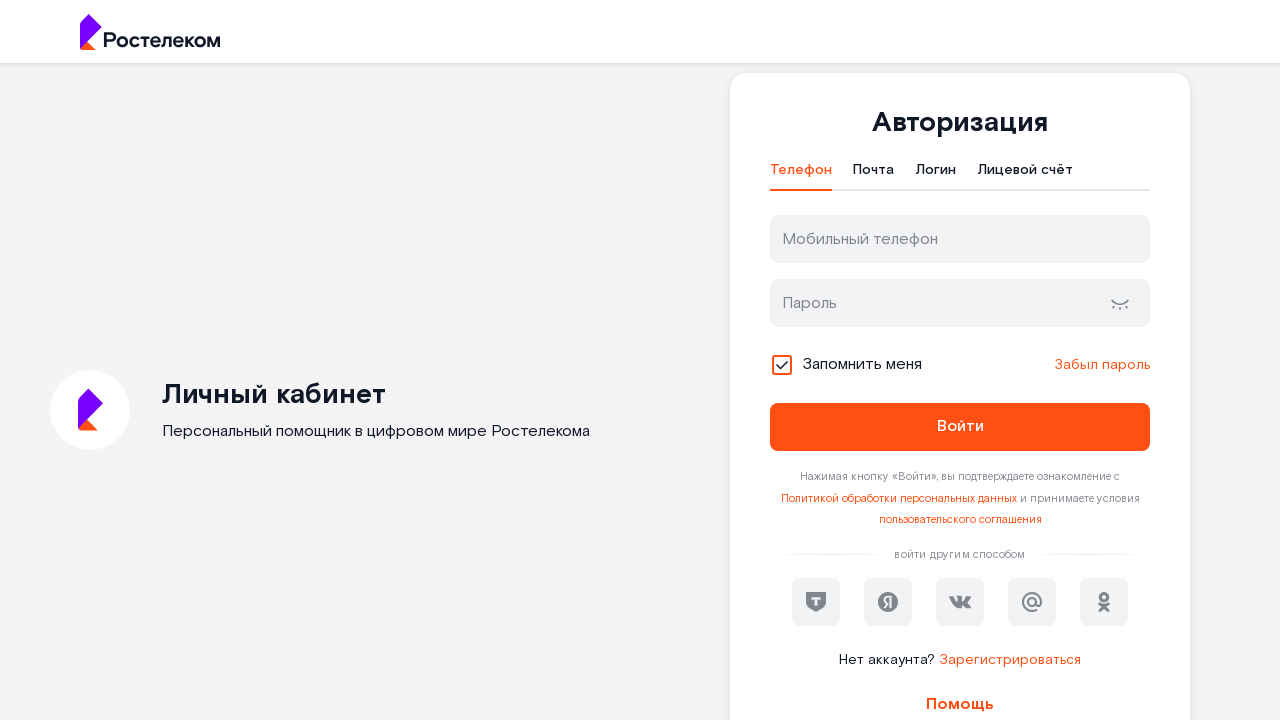

Clicked Register link to navigate to registration form at (1010, 660) on xpath=//div[@class='login-form__register-con']/a
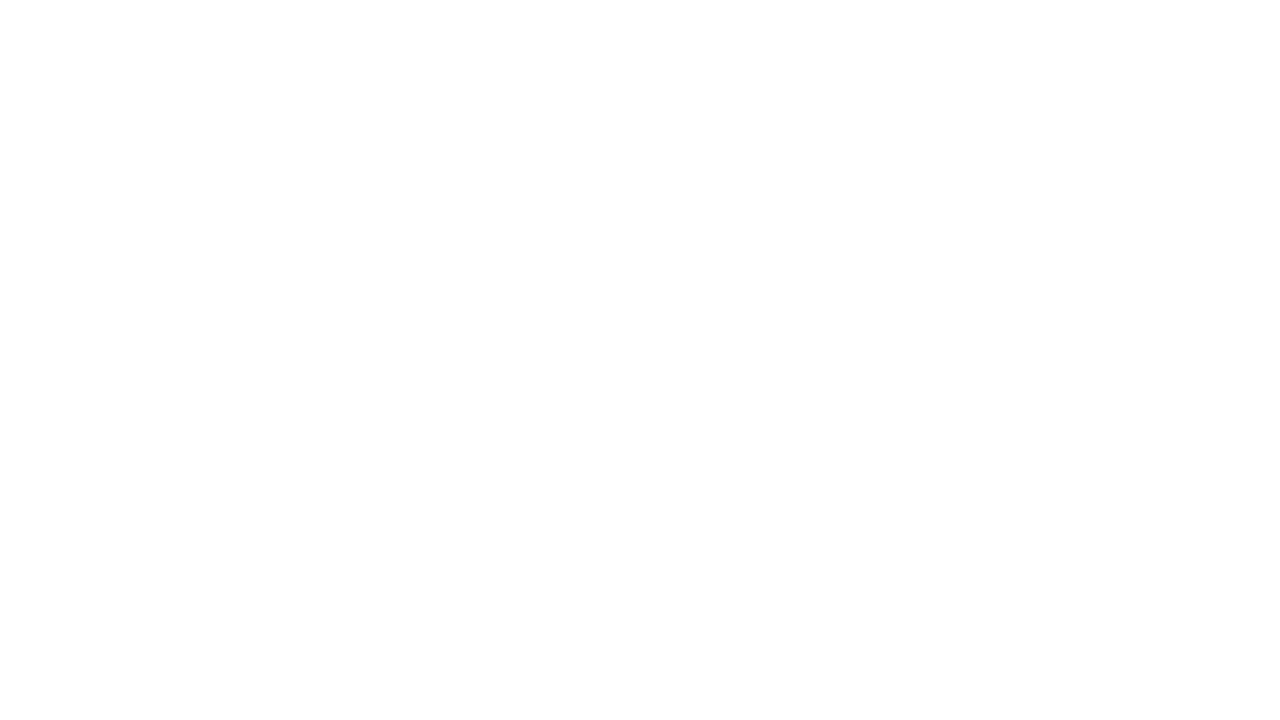

Registration page loaded with 'Регистрация' header visible
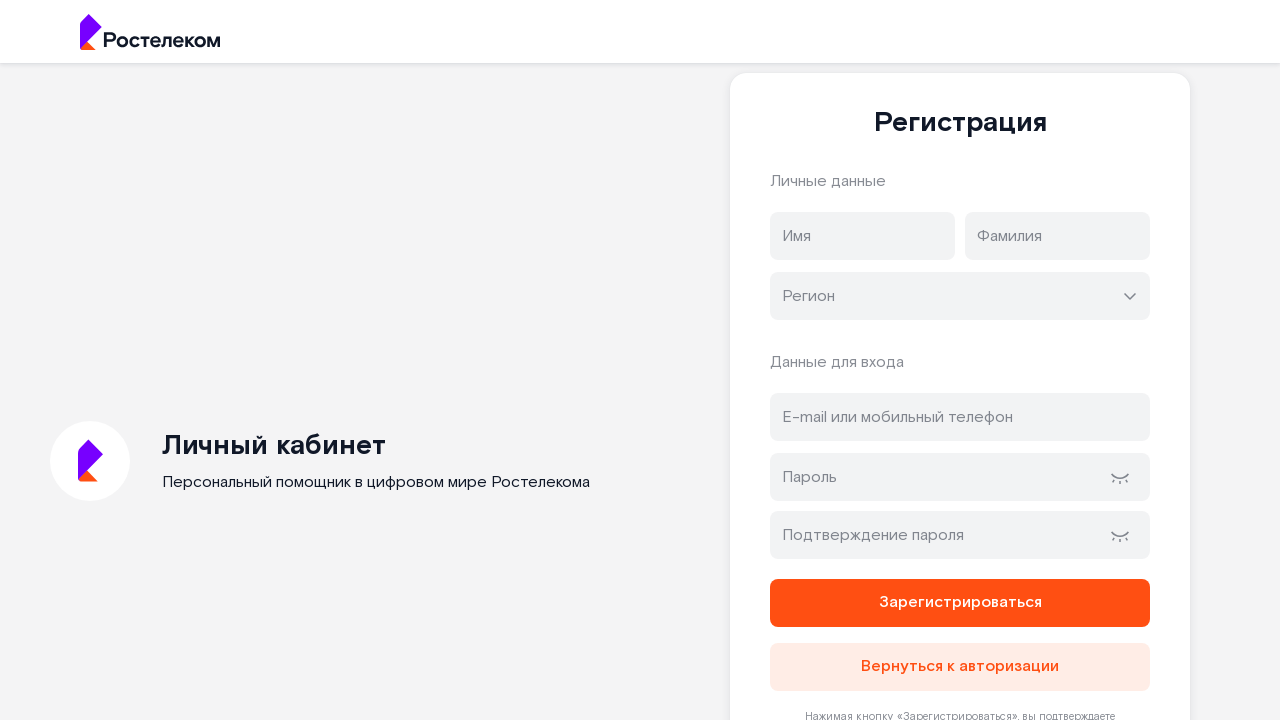

Filled first name field with 'Яя' on //input[@type='text' and @name='firstName']
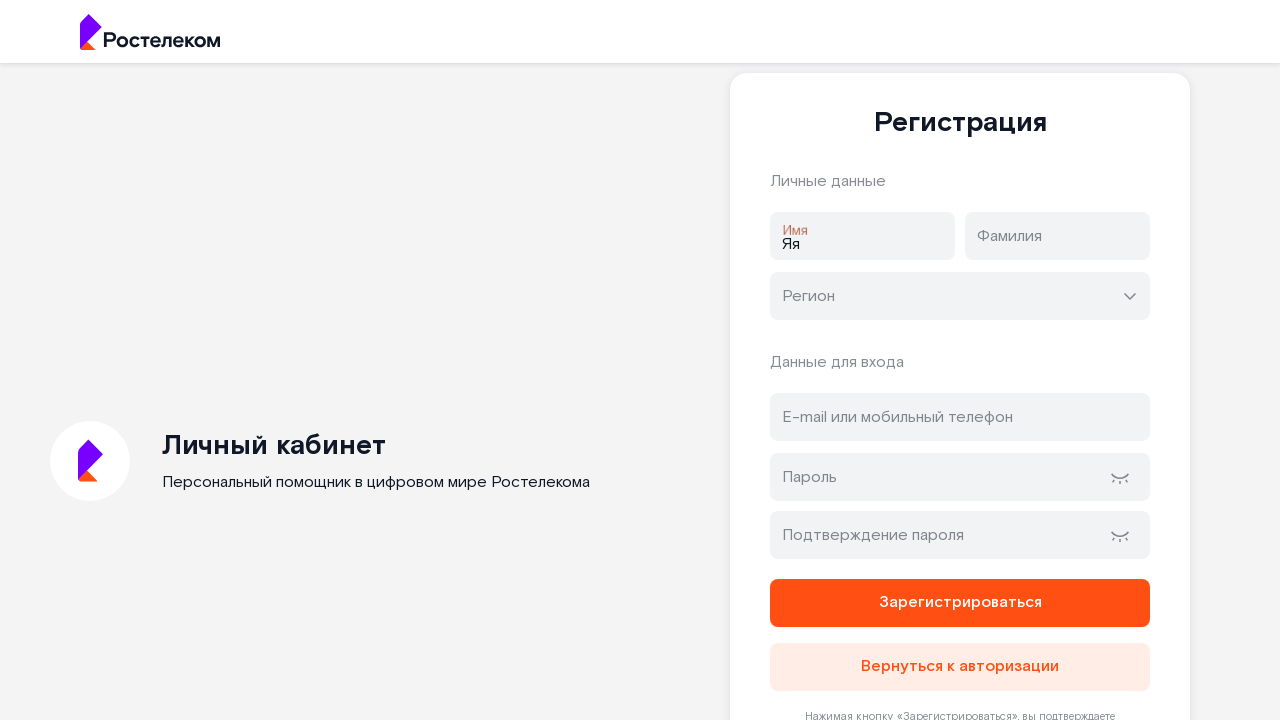

Filled last name field with 'Яя' on //input[@type='text' and @name='lastName']
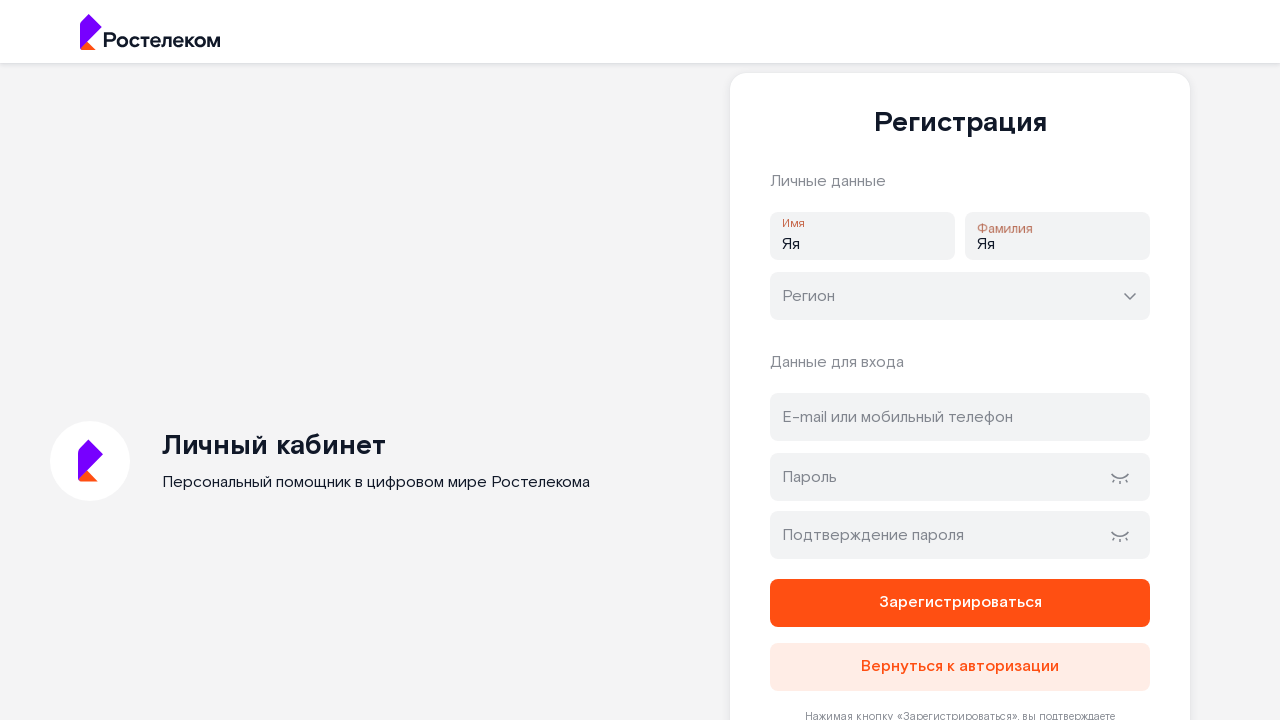

Filled email field with invalid format 'invalid@@email.com' (double @ symbol) on //input[@type='text' and @id='address']
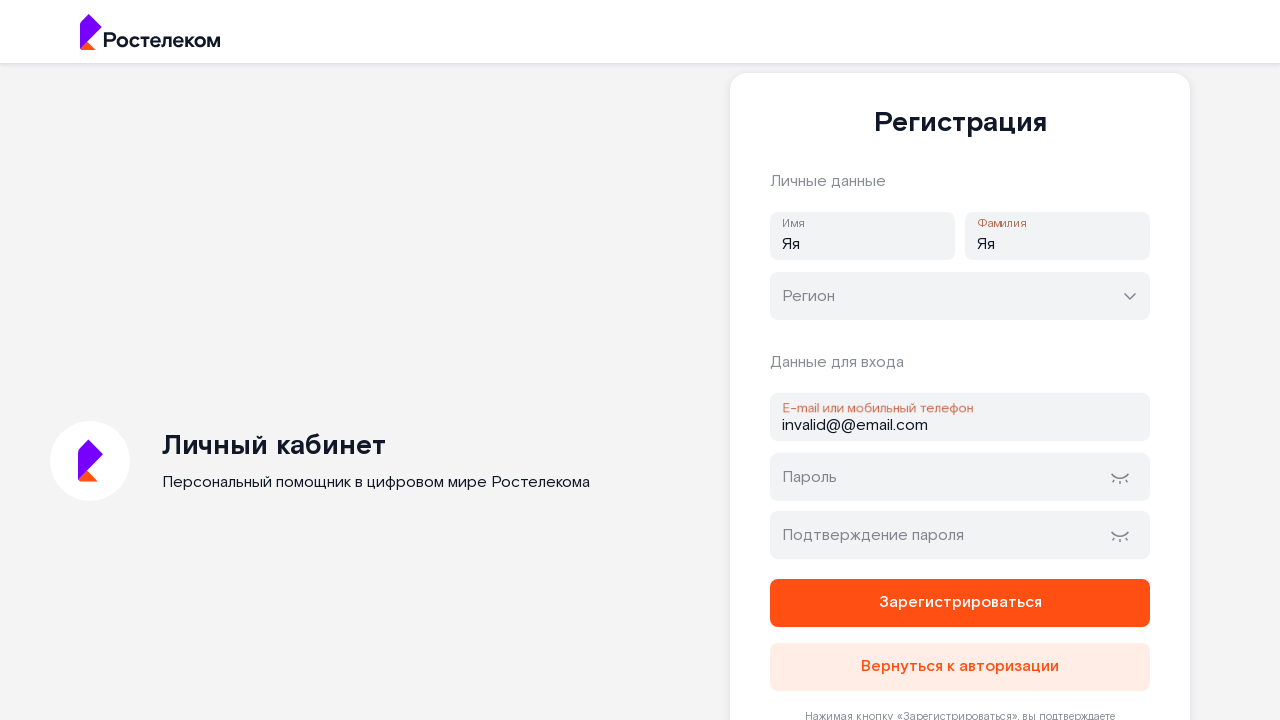

Filled password field with 'GoodPass654Mn' on //input[@type='password' and @id='password']
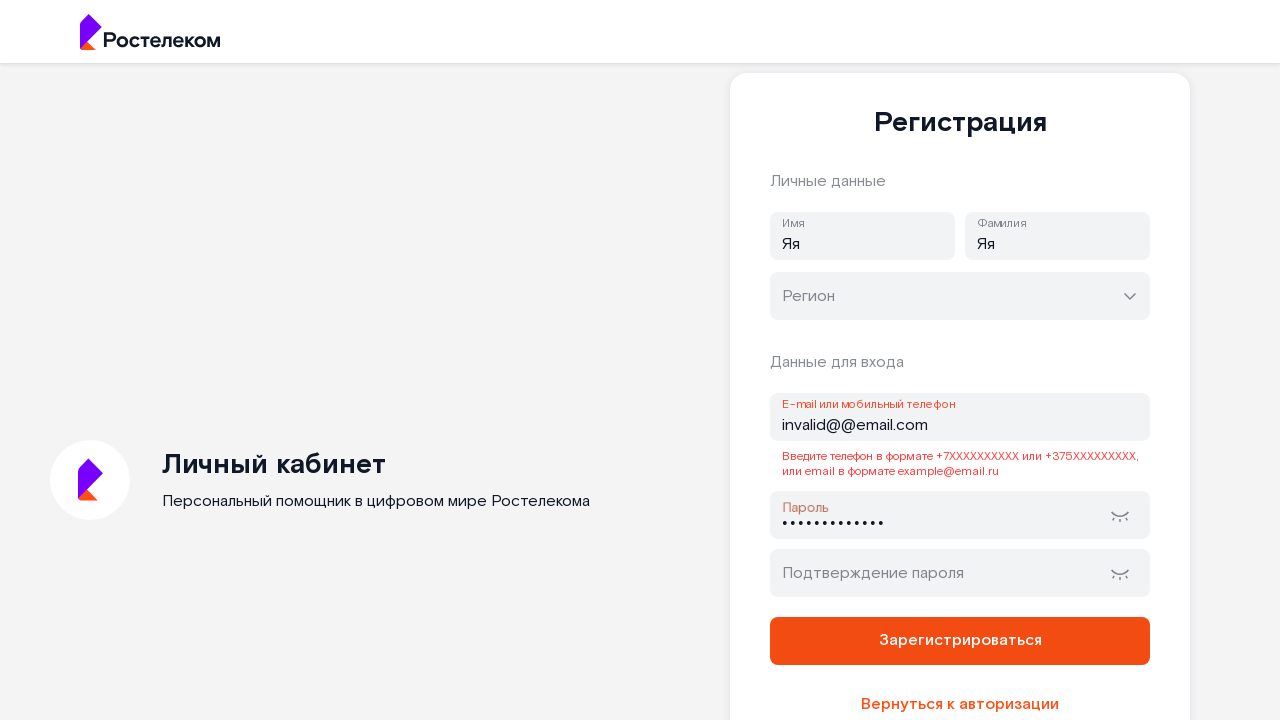

Filled password confirmation field with 'GoodPass654Mn' on //input[@type='password' and @id='password-confirm']
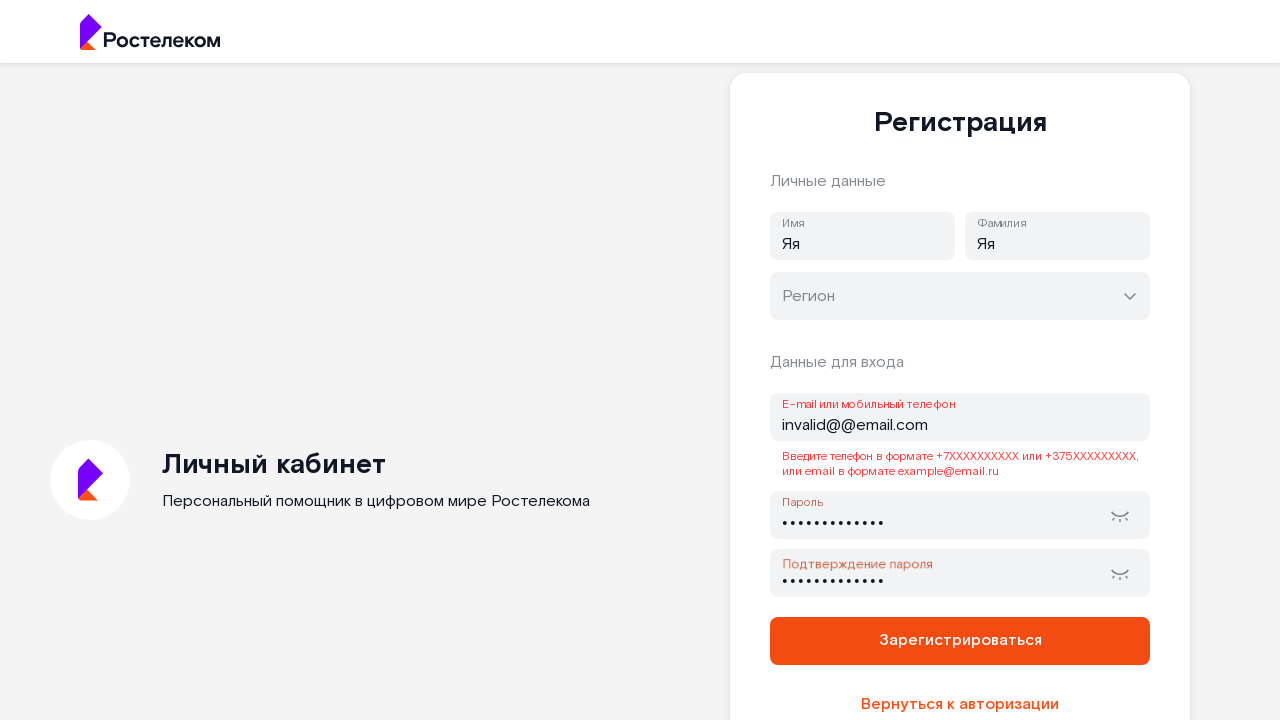

Clicked submit button to attempt registration with invalid email at (960, 641) on xpath=//button[@type='submit' and @name='register']
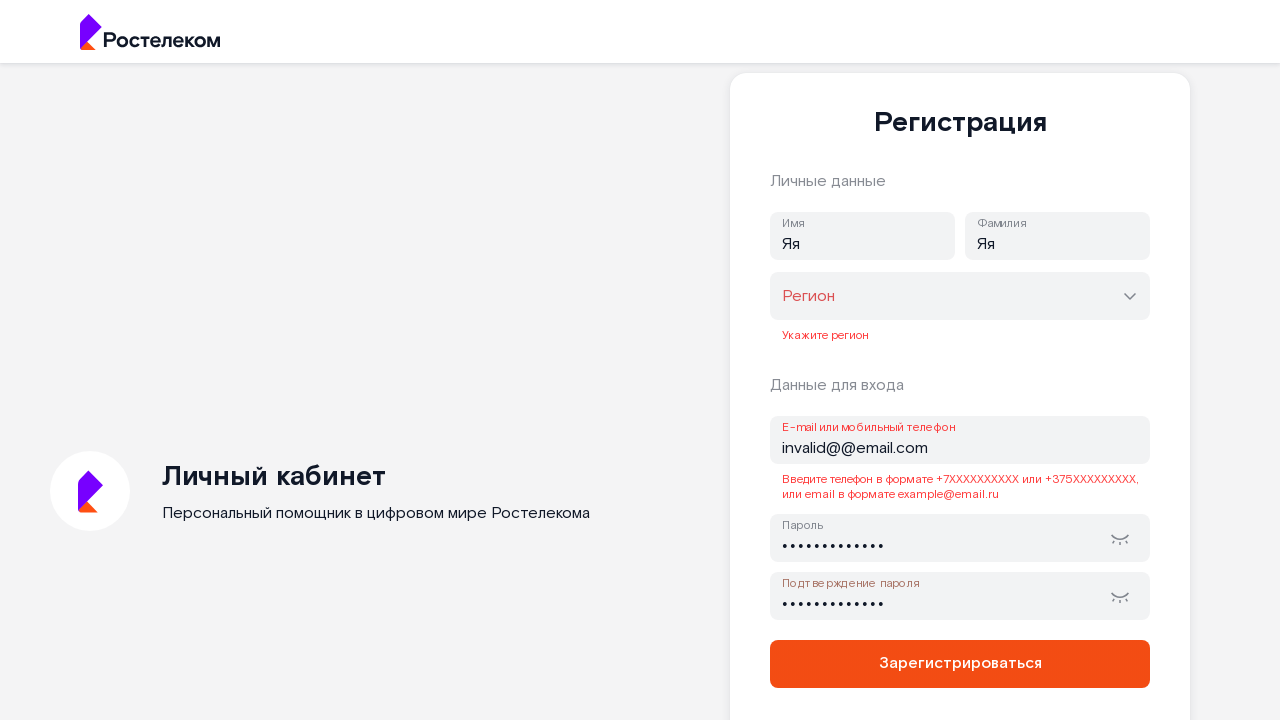

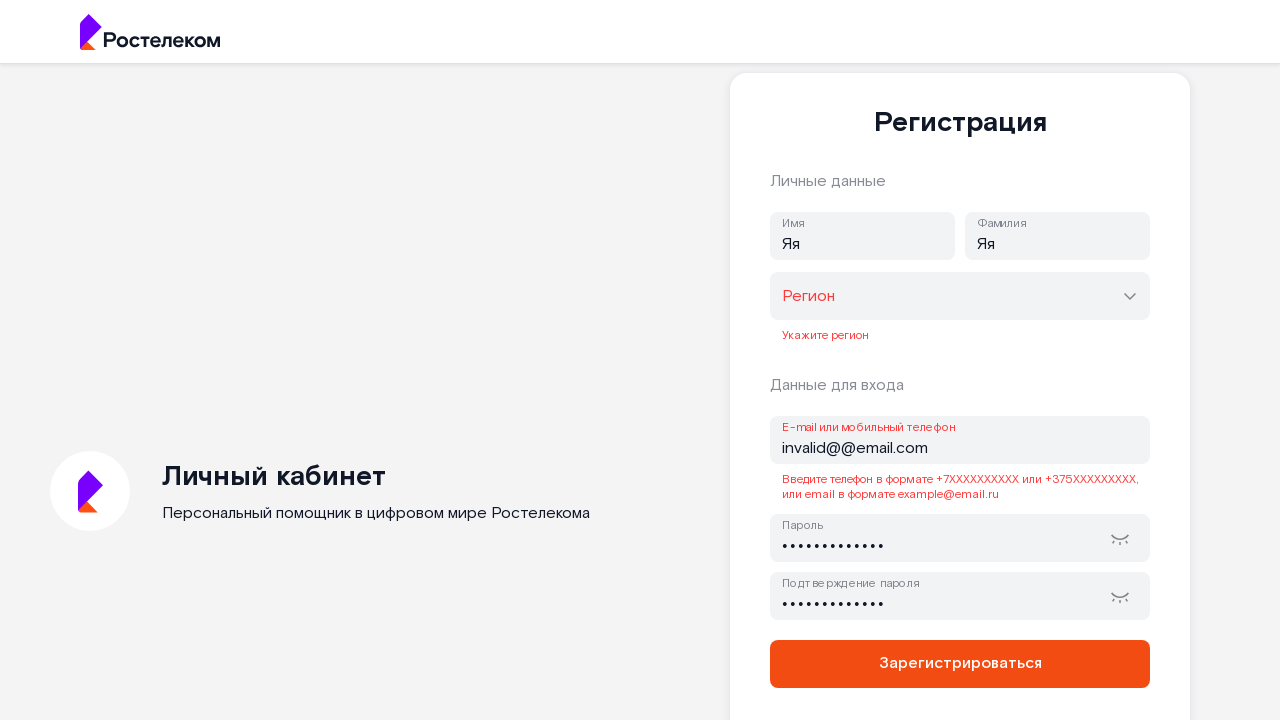